Navigates to XPath practice page and scrolls down to a specific element using JavaScript execution

Starting URL: https://selectorshub.com/xpath-practice-page/

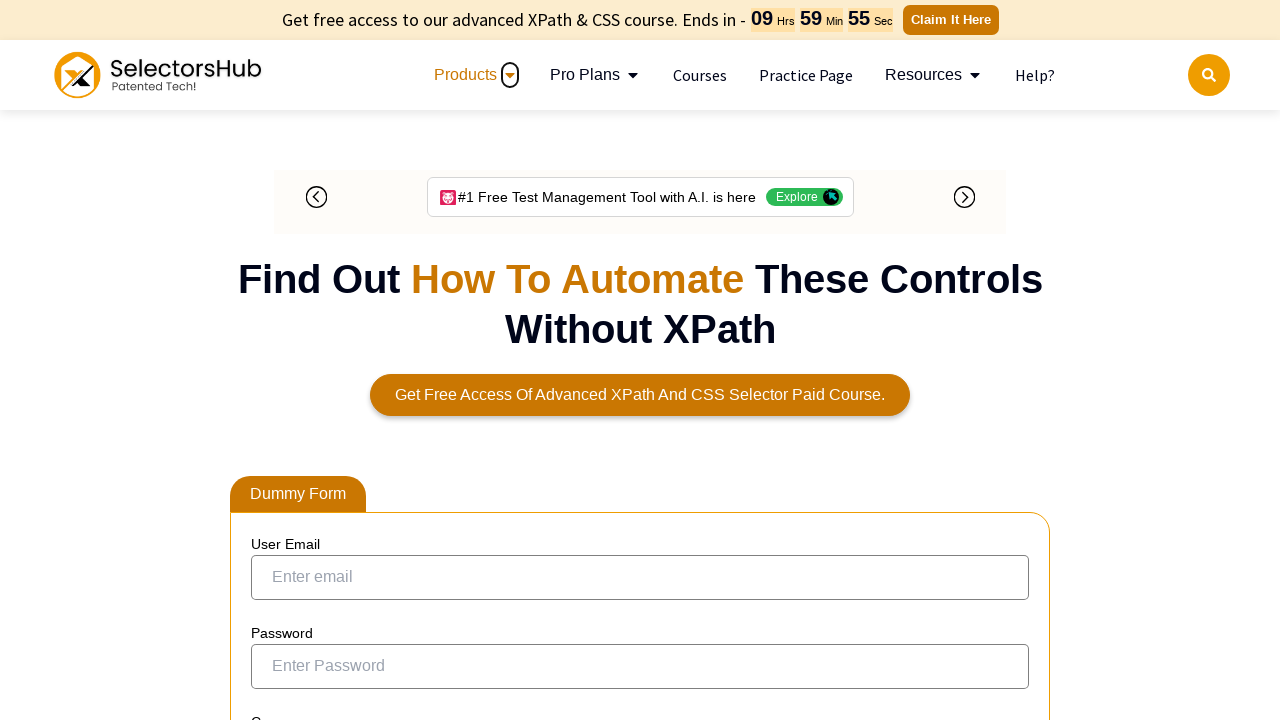

Scrolled down 1500 pixels using JavaScript
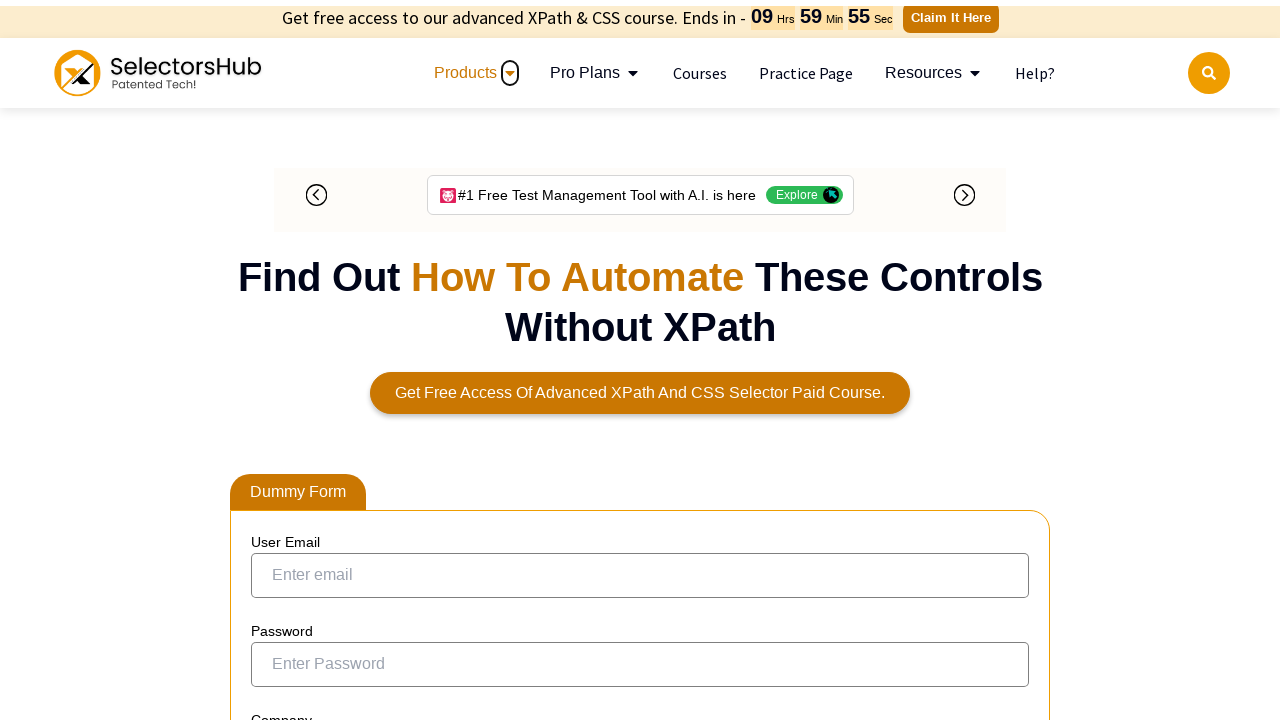

Waited for userName element to be visible
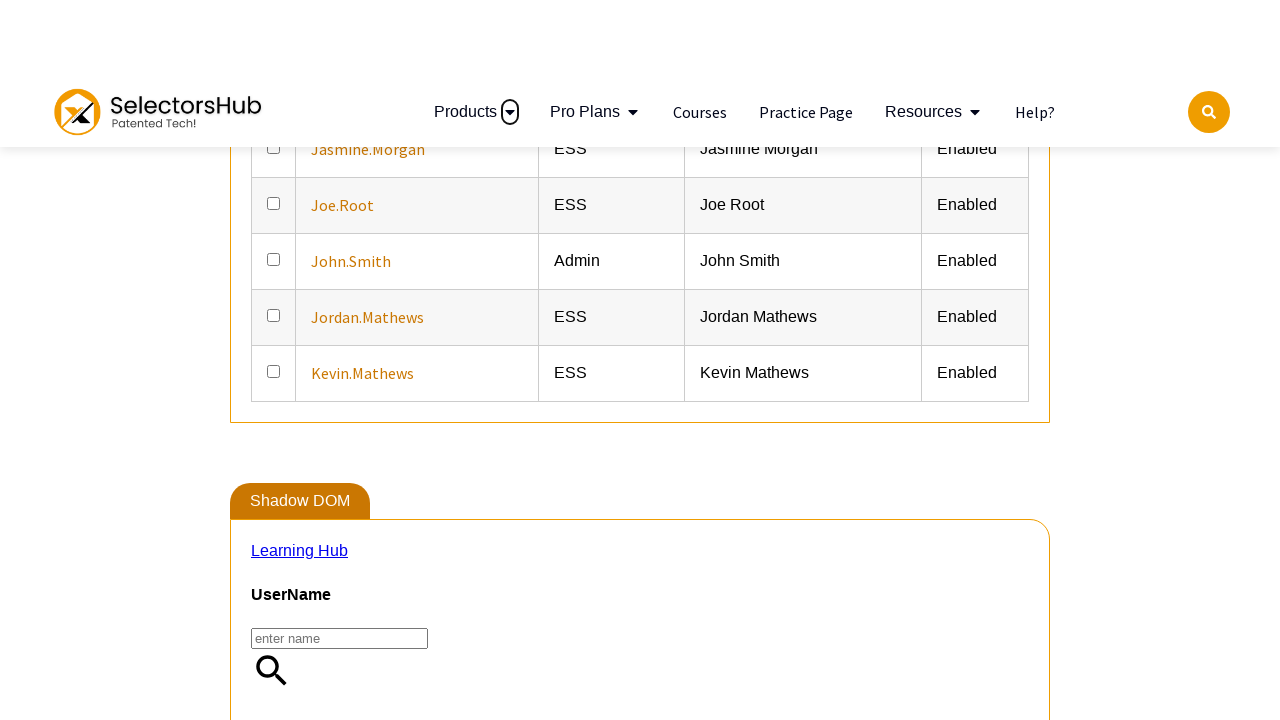

Retrieved page URL using JavaScript
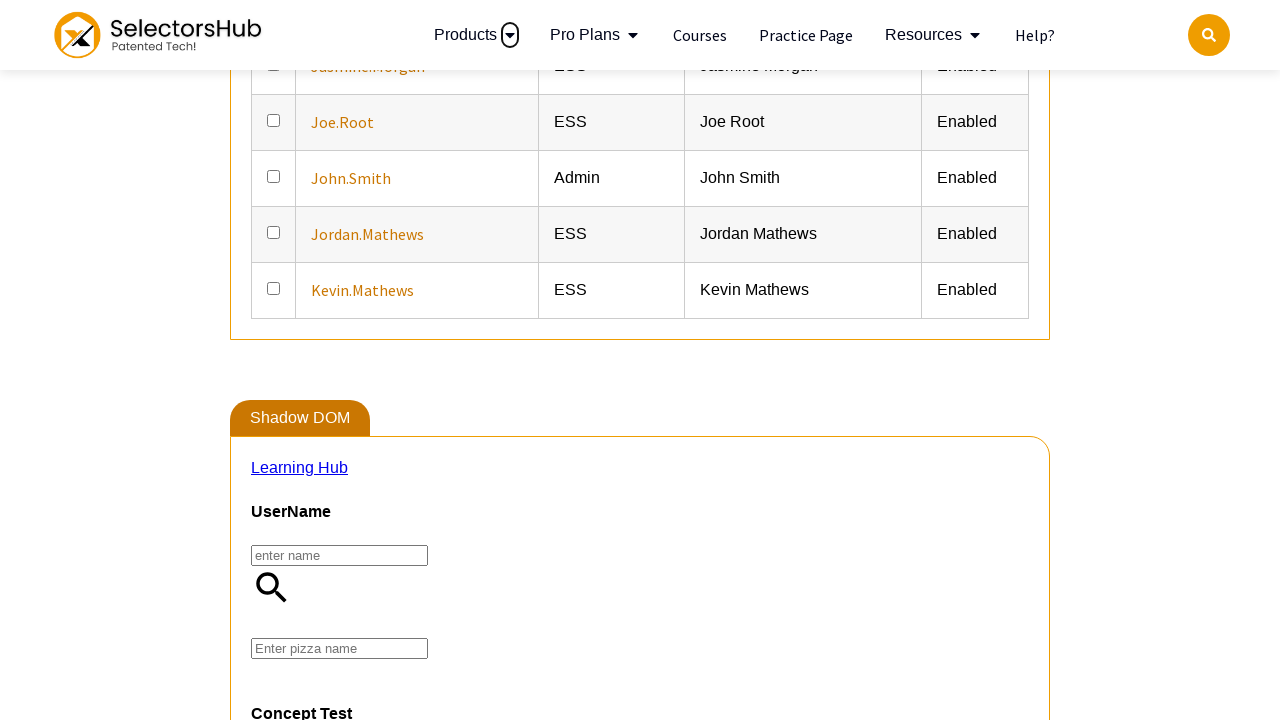

Retrieved page title using JavaScript
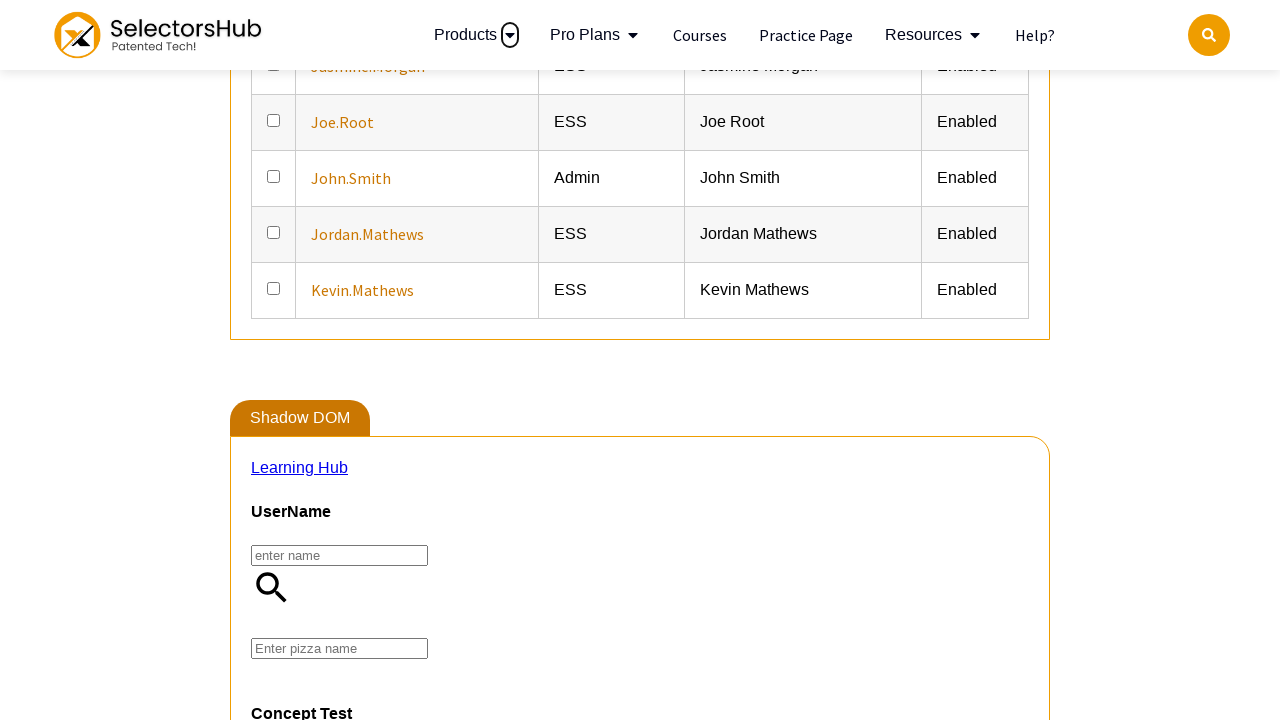

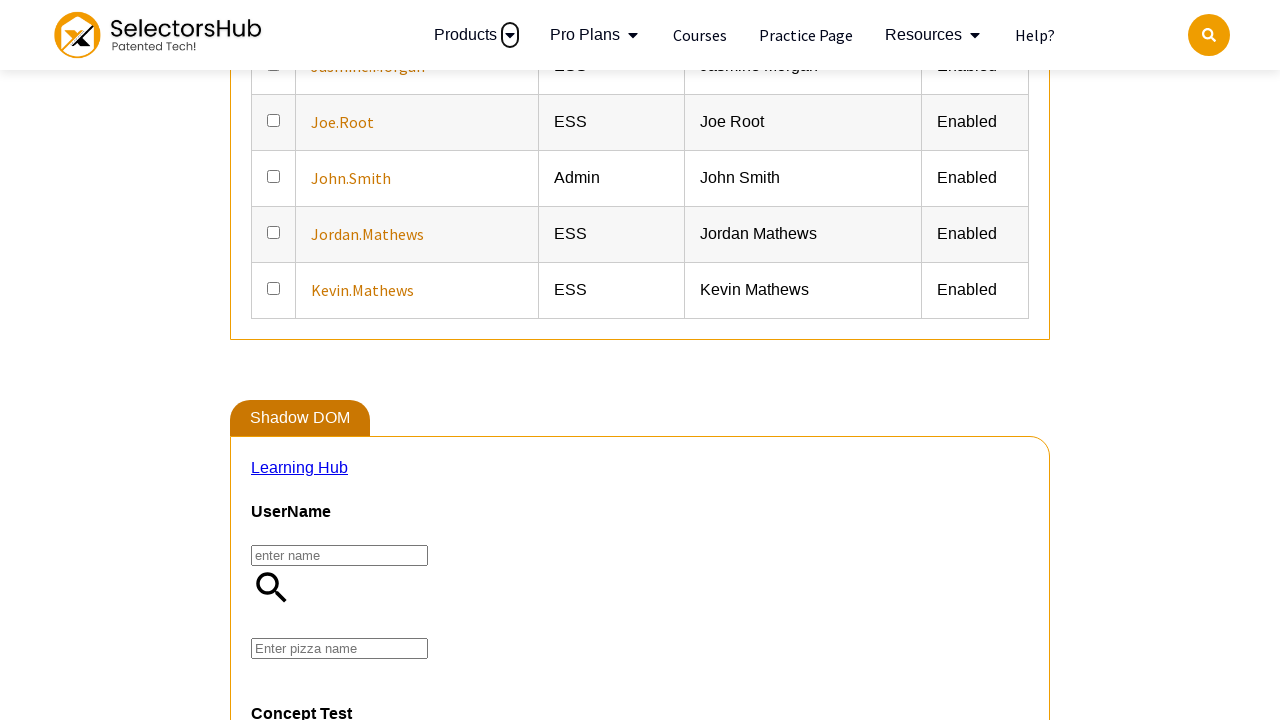